Navigates to a Polymer shop demo site and clicks a shop button within nested Shadow DOM elements

Starting URL: https://shop.polymer-project.org/

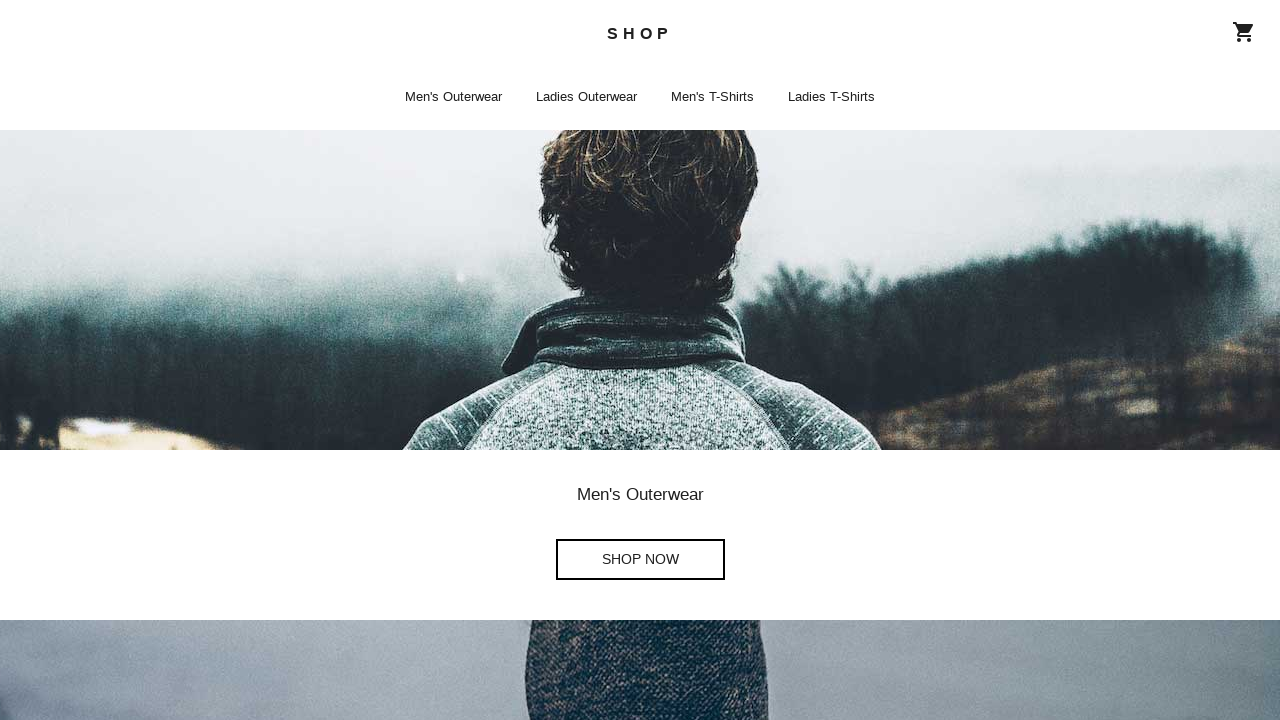

Located shop-app element in Shadow DOM
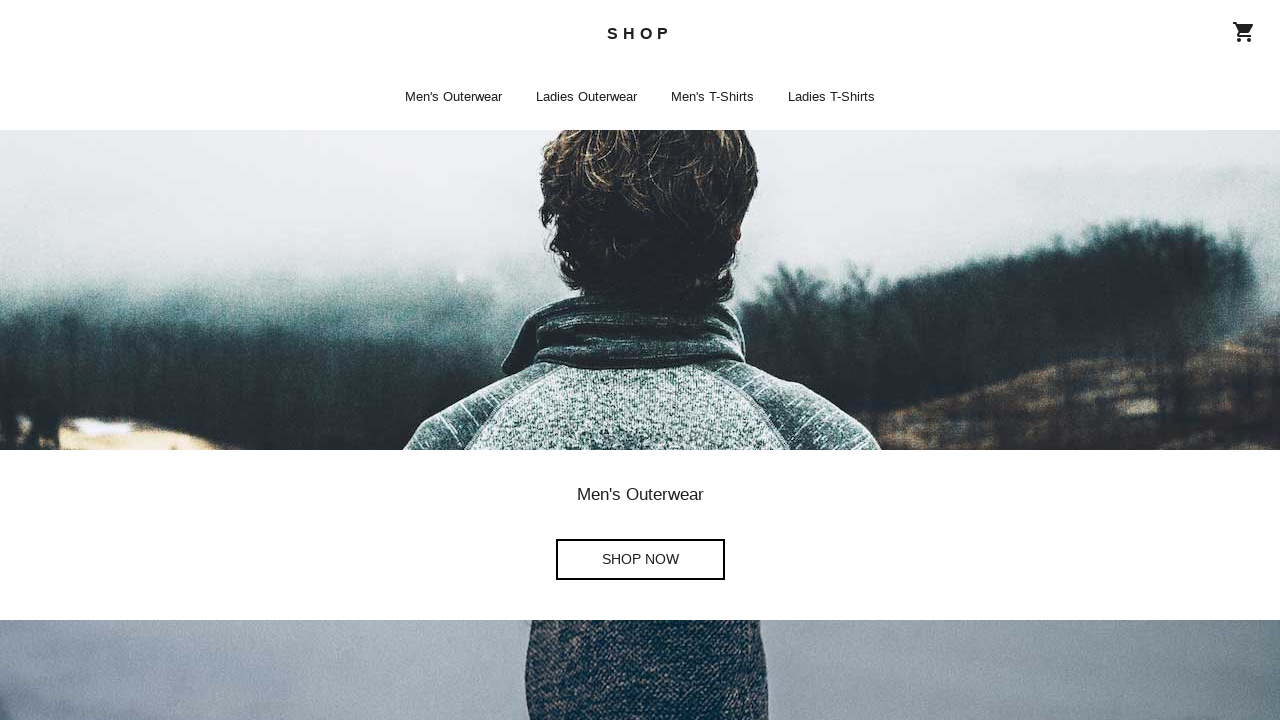

Clicked shop button within nested Shadow DOM elements at (640, 560) on shop-app >> iron-pages >> [name='home'] >> div:nth-child(2) > shop-button > a
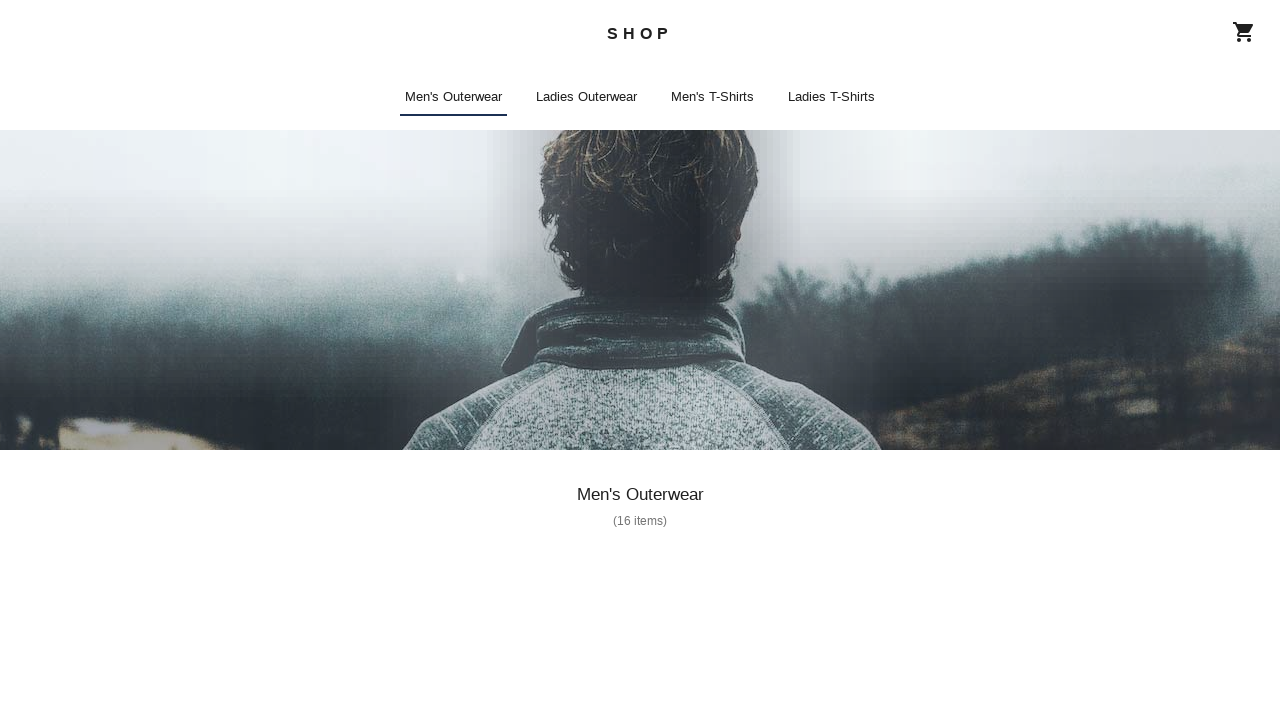

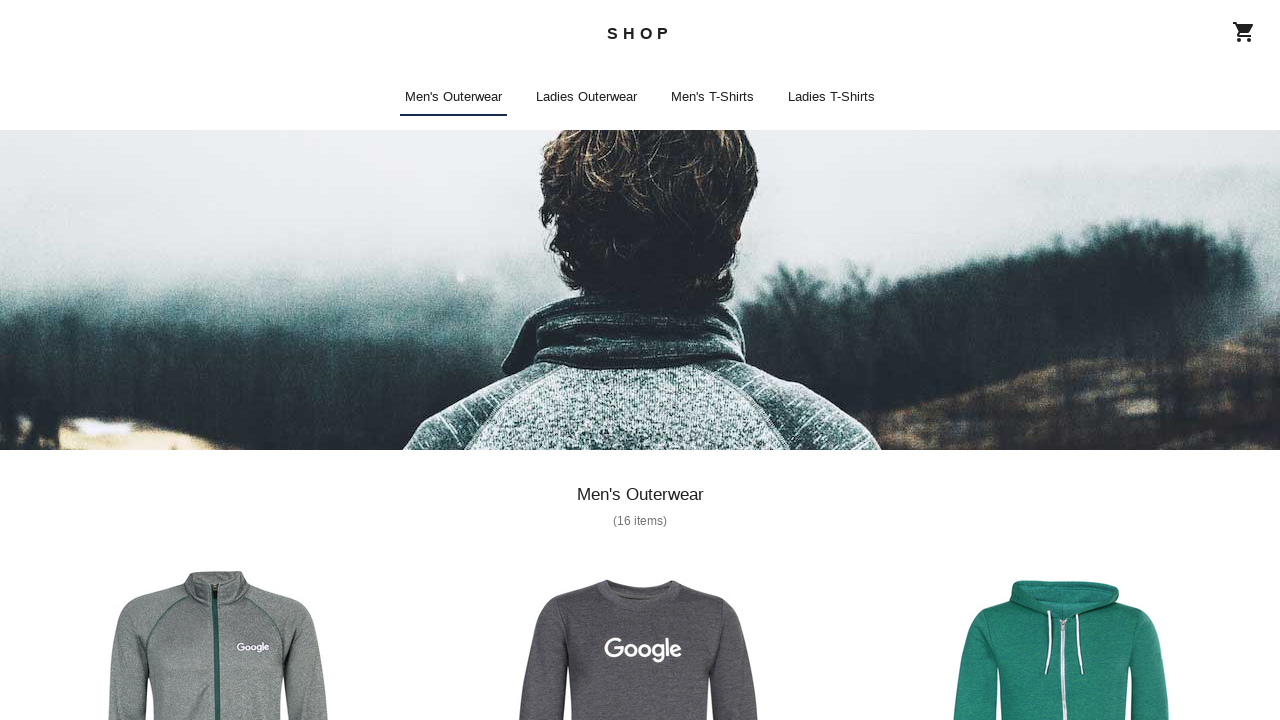